Tests JavaScript alert handling by clicking a button that triggers an alert and then accepting the alert dialog

Starting URL: https://the-internet.herokuapp.com/javascript_alerts

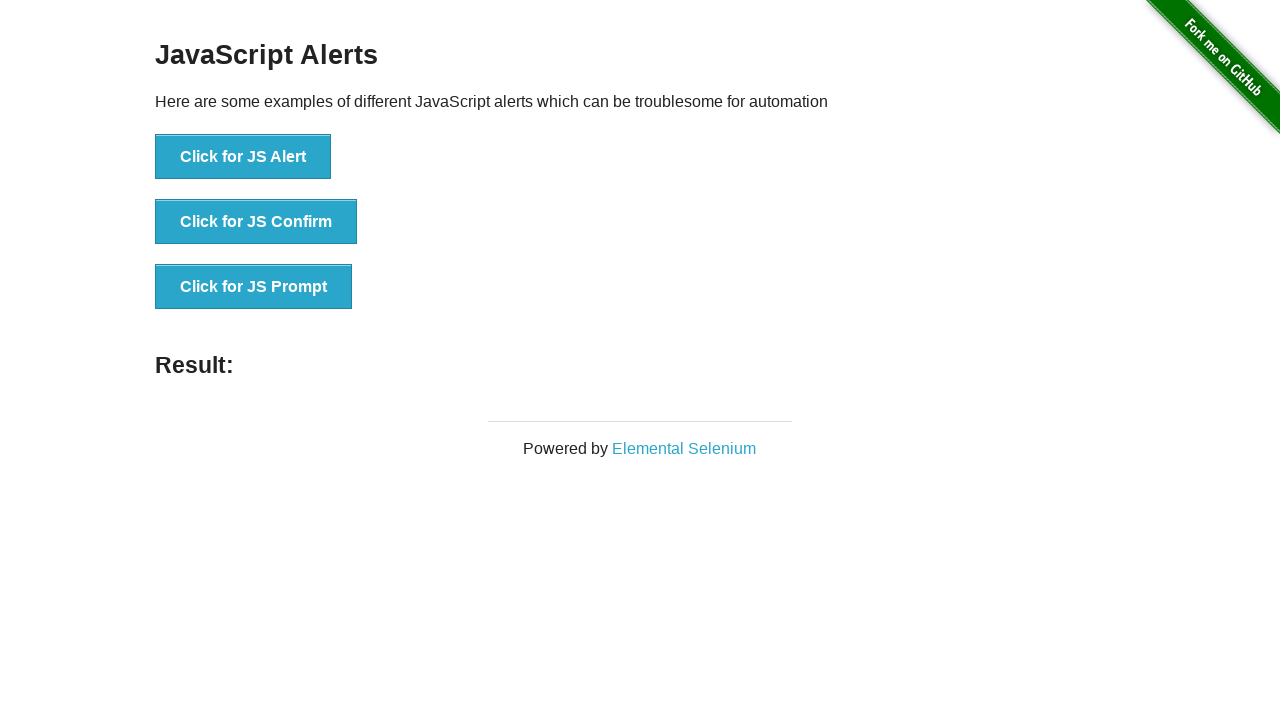

Clicked the first alert button to trigger JavaScript alert at (243, 157) on xpath=//*[@id='content']/div/ul/li[1]/button
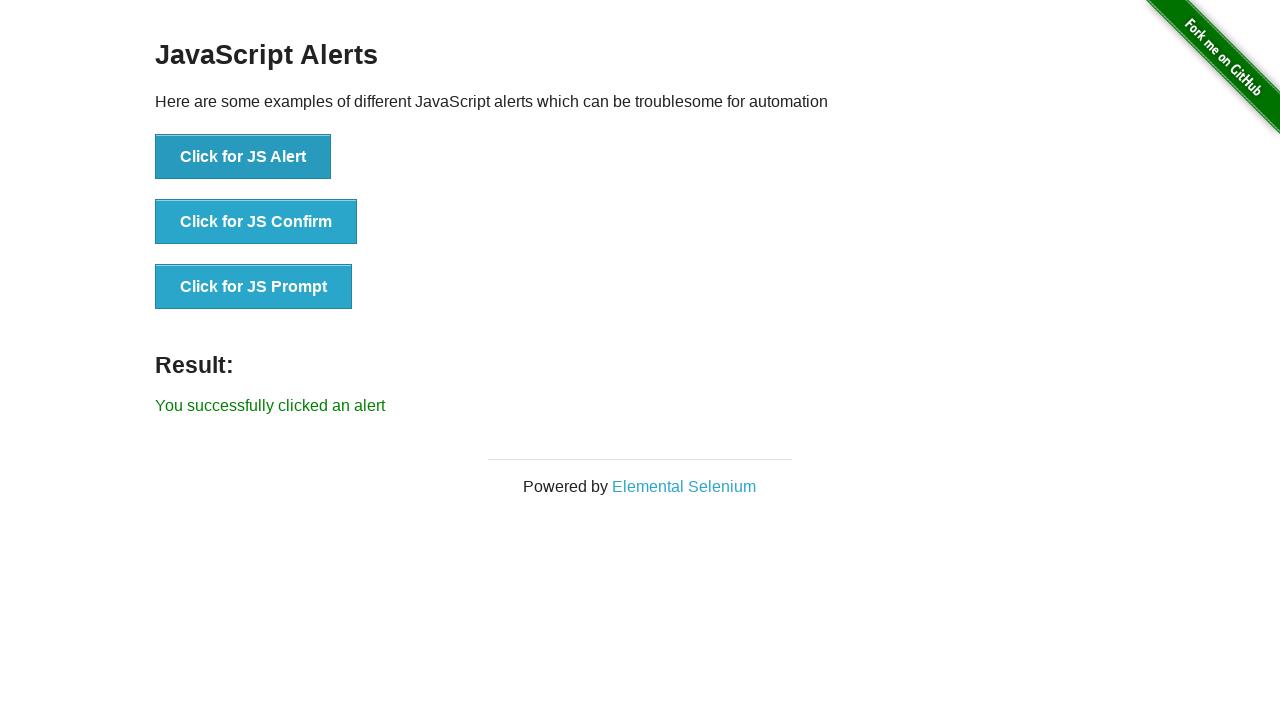

Set up dialog handler to automatically accept alerts
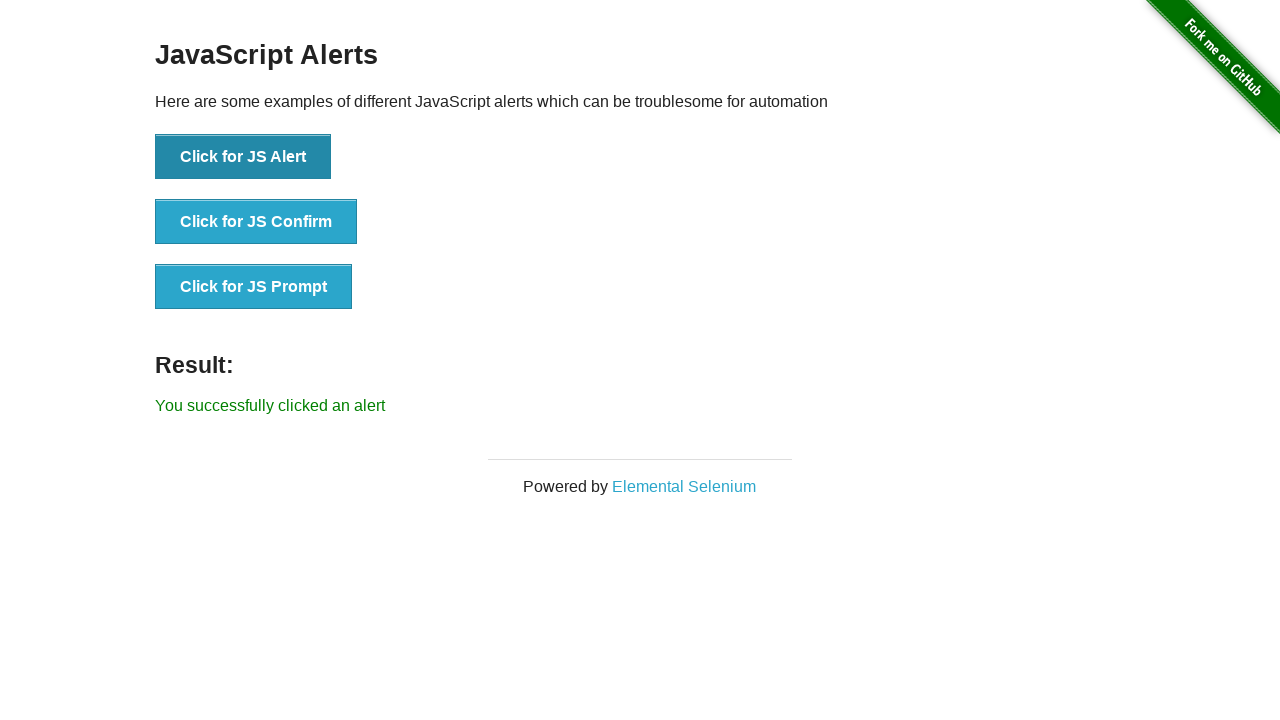

Clicked the alert button again to trigger the alert dialog at (243, 157) on xpath=//*[@id='content']/div/ul/li[1]/button
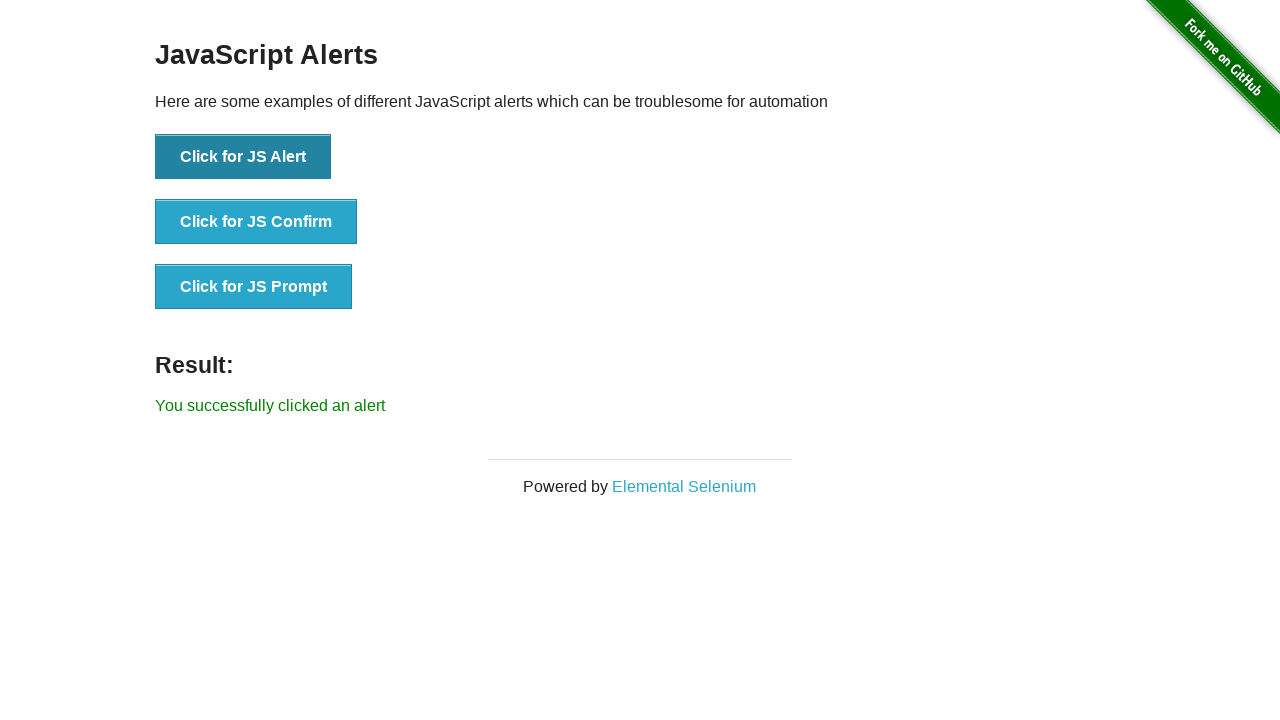

Alert was accepted and result element loaded
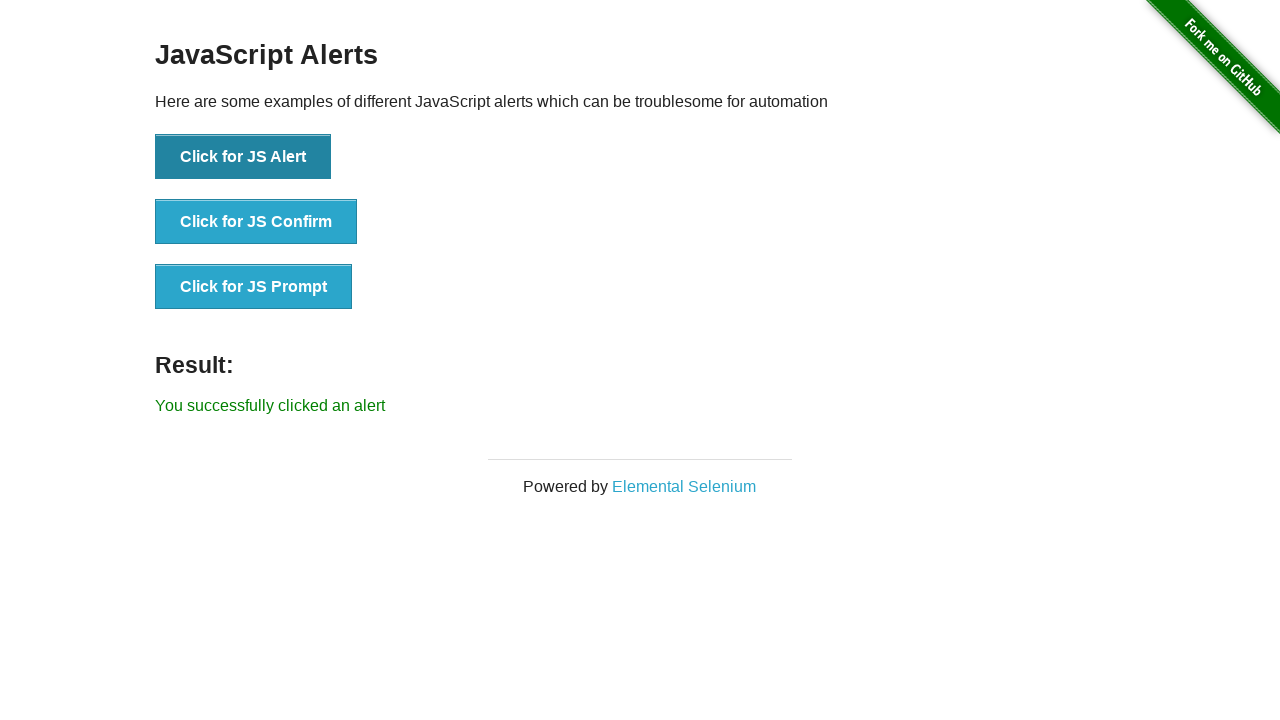

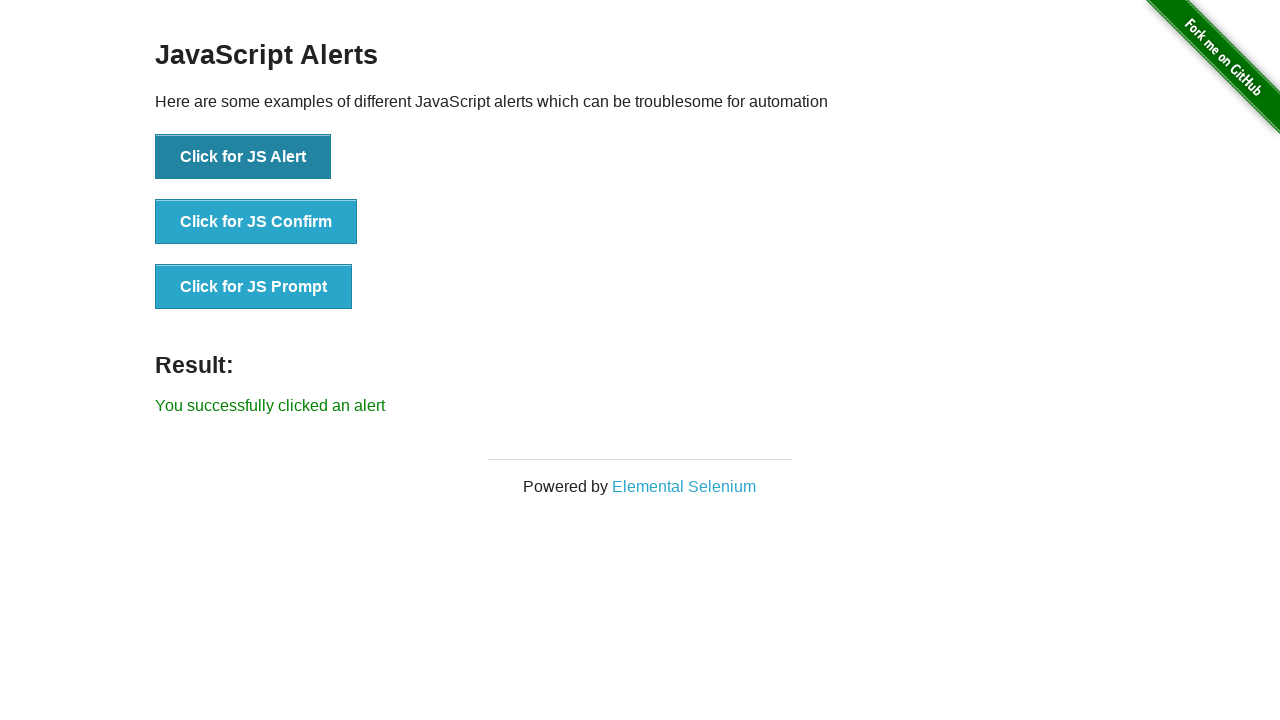